Solves a mathematical challenge by calculating a function value, filling the answer, selecting checkboxes and radio buttons, then submitting the form

Starting URL: https://SunInJuly.github.io/execute_script.html

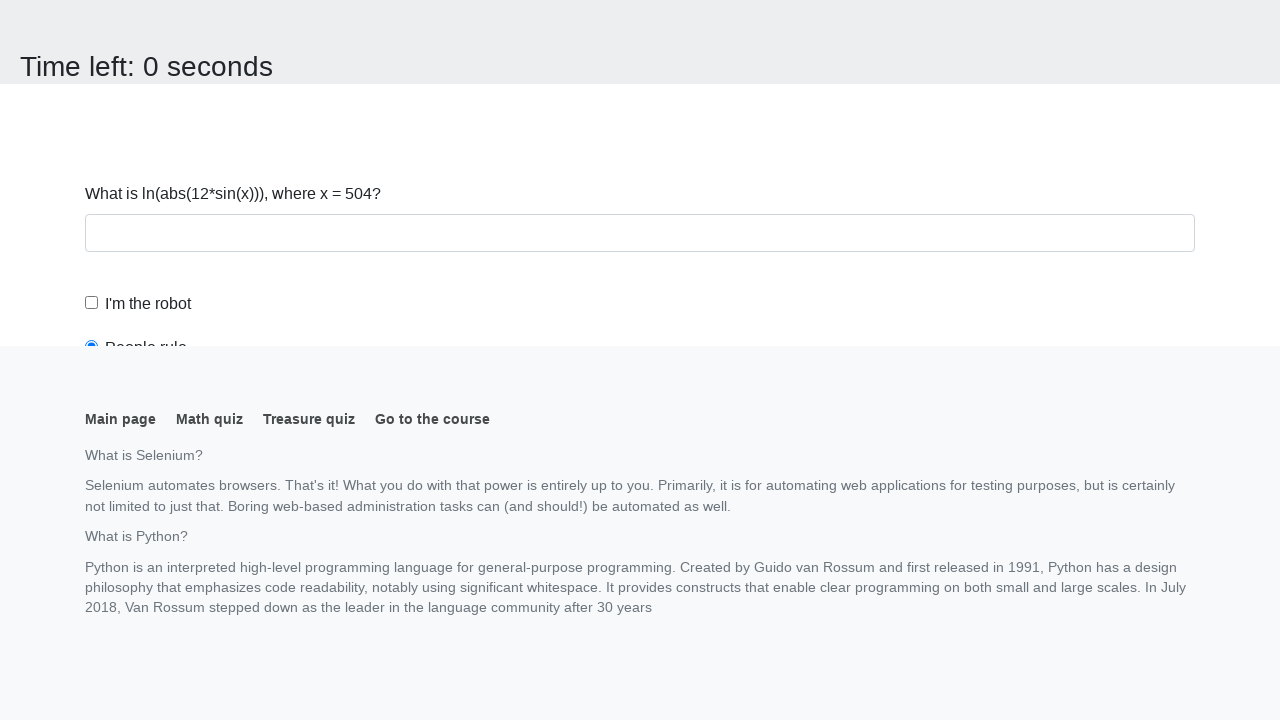

Navigated to the mathematical challenge page
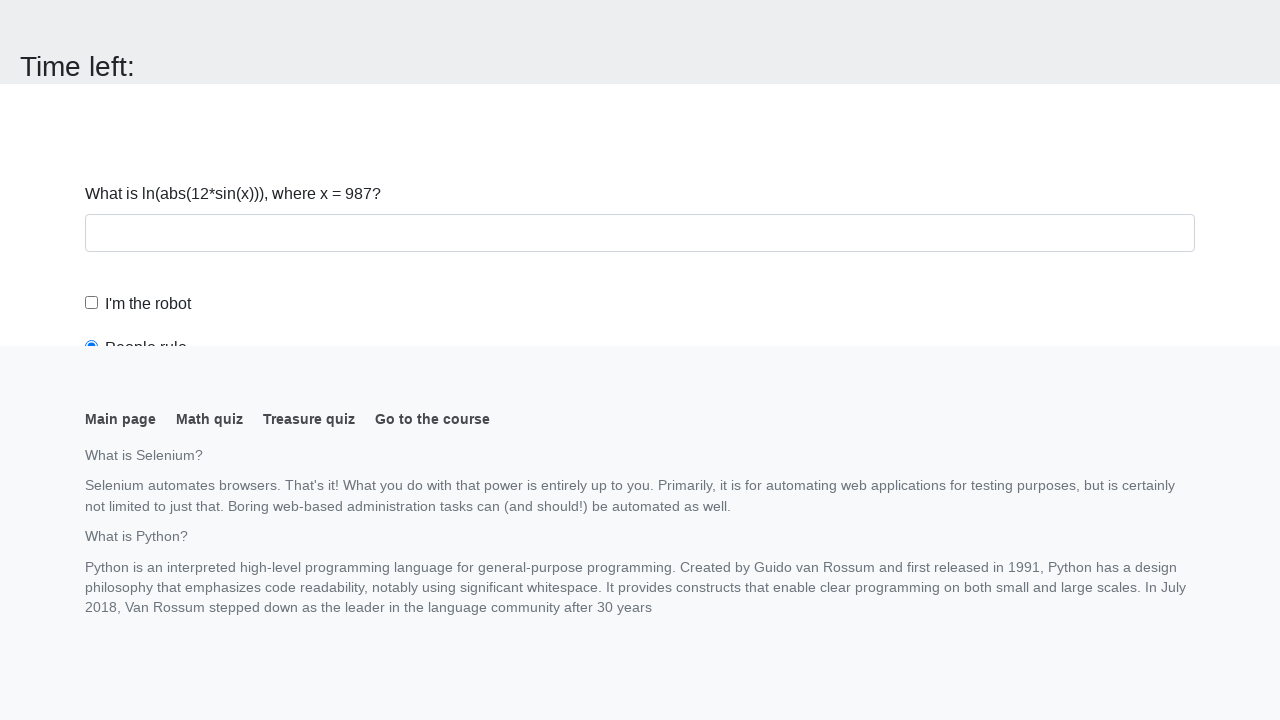

Retrieved x value from page
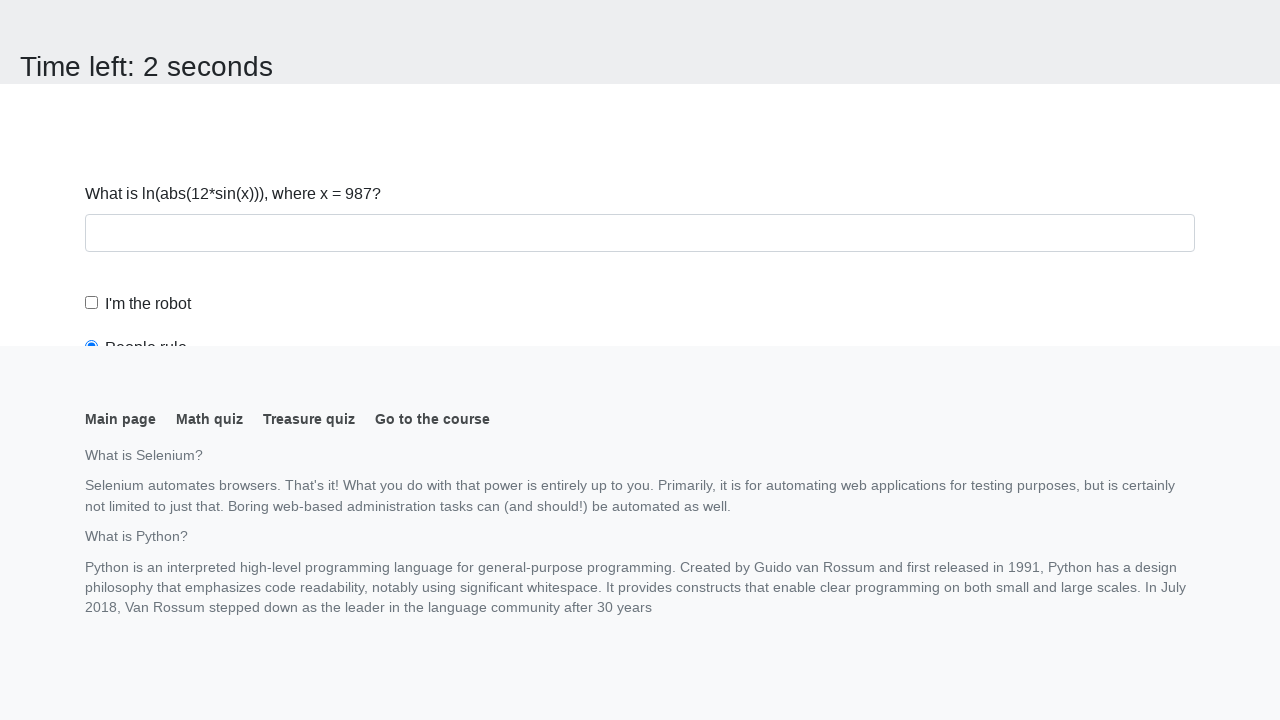

Calculated function result: 1.8194836335198616
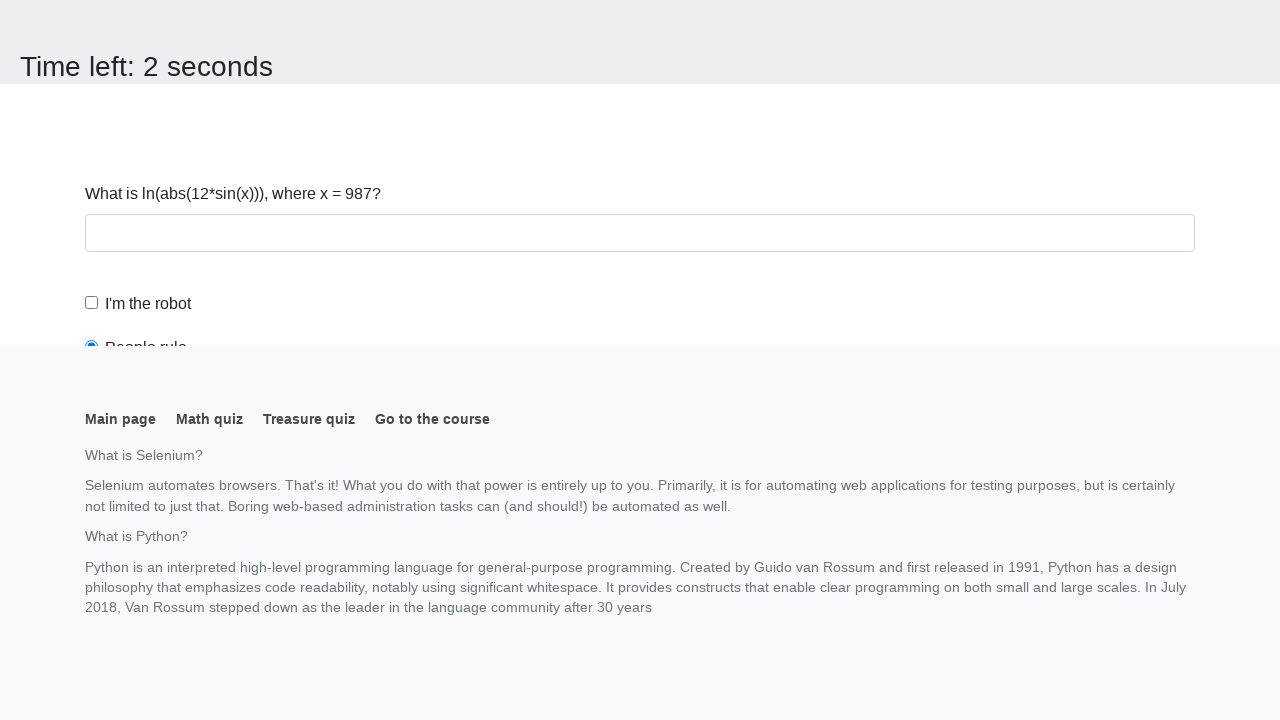

Scrolled to submit button
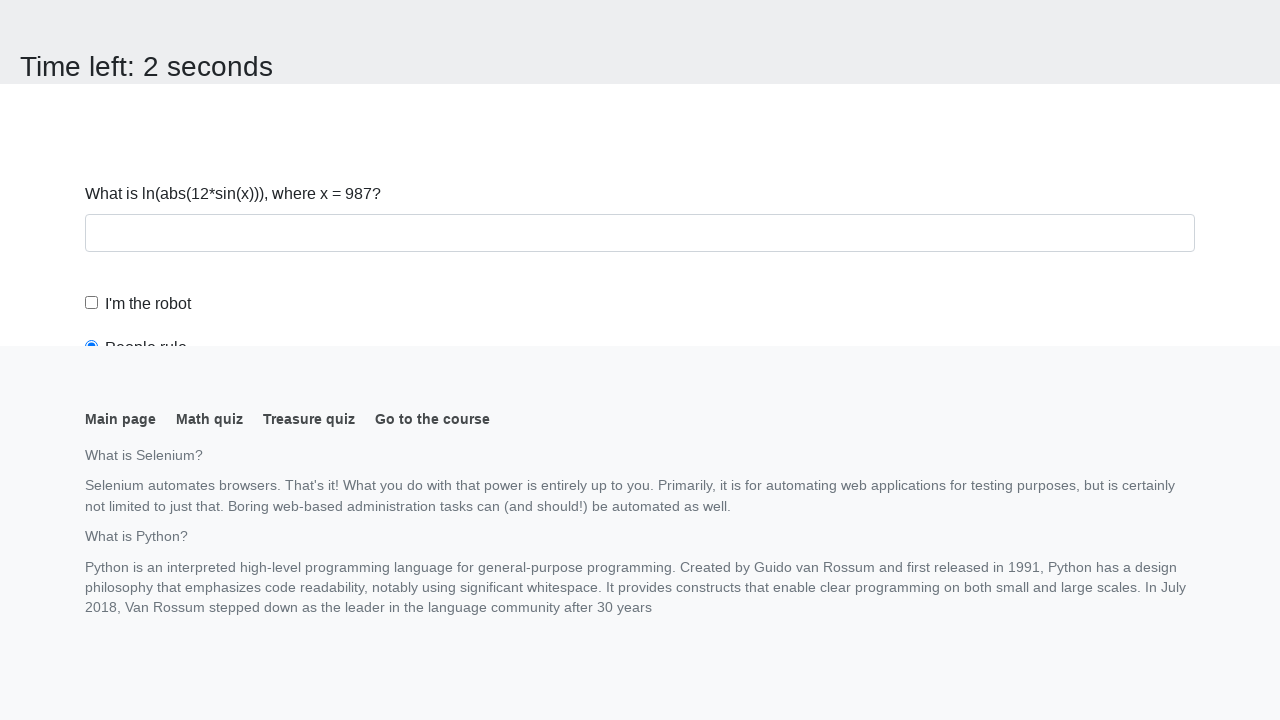

Filled answer field with calculated result on #answer
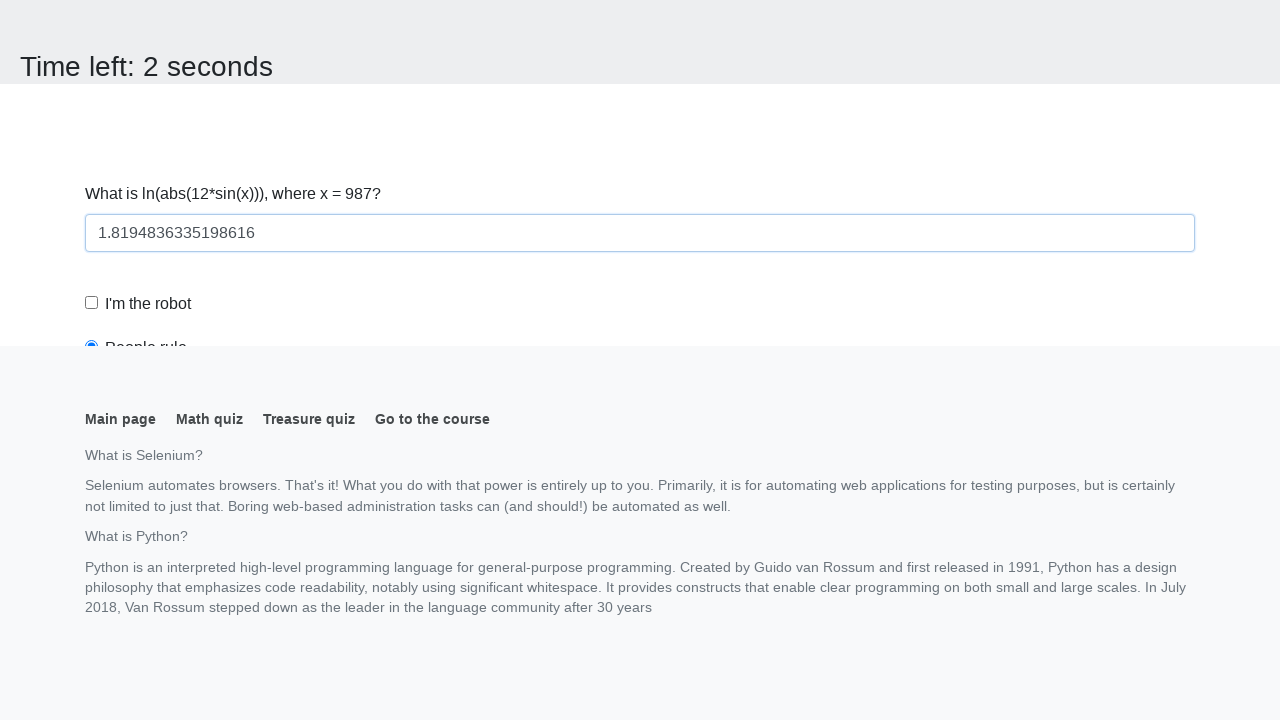

Checked the robot checkbox at (92, 303) on #robotCheckbox
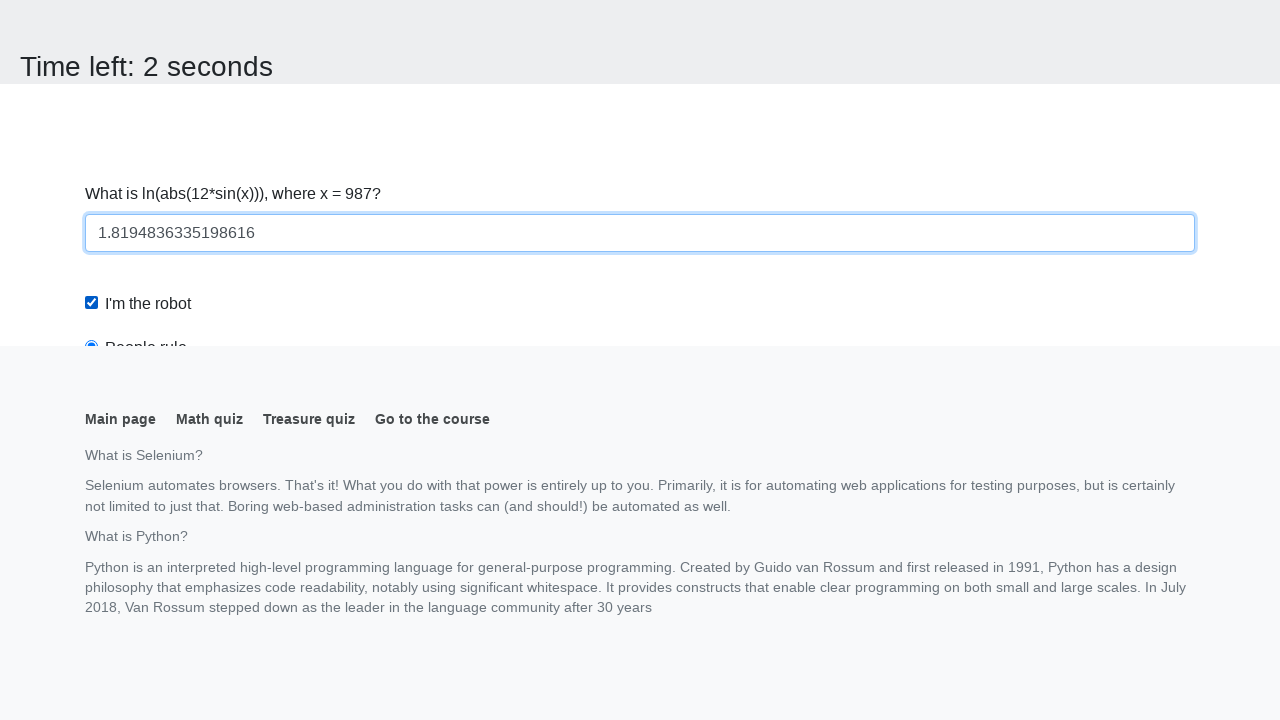

Scrolled to 'Robots rule!' radio button
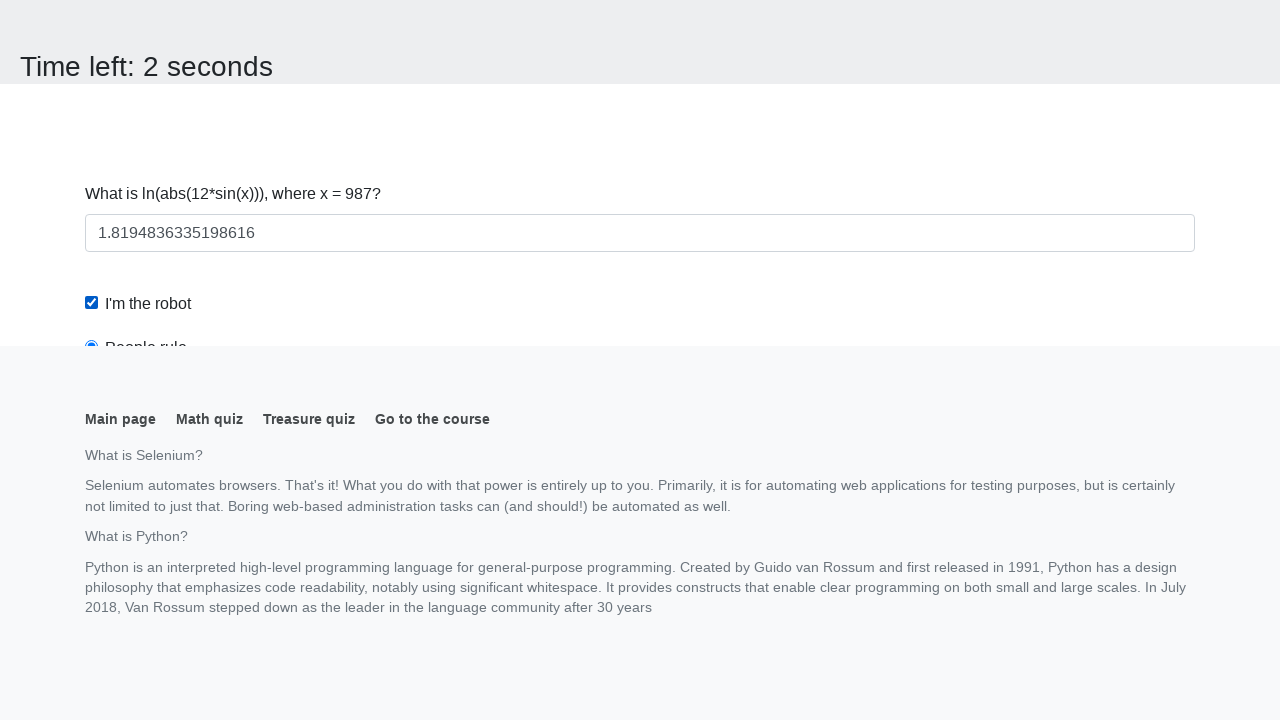

Selected 'Robots rule!' radio button at (92, 7) on #robotsRule
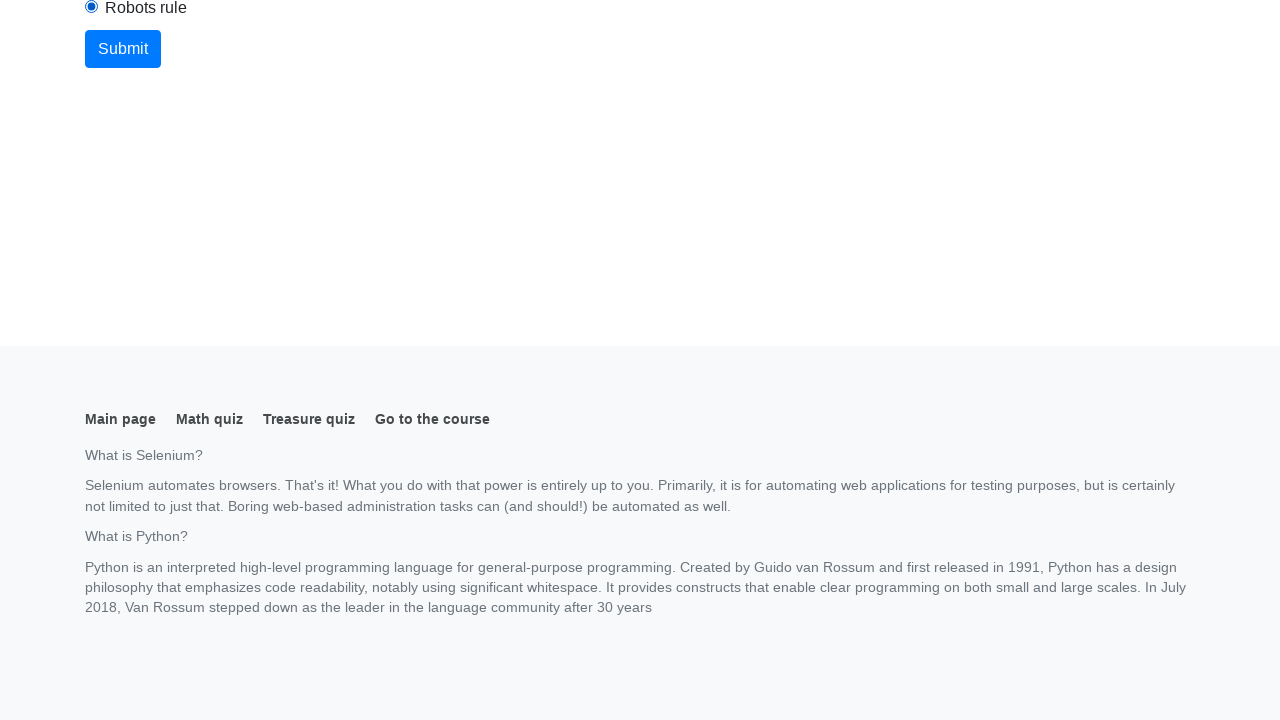

Clicked submit button to submit the form at (123, 49) on button.btn
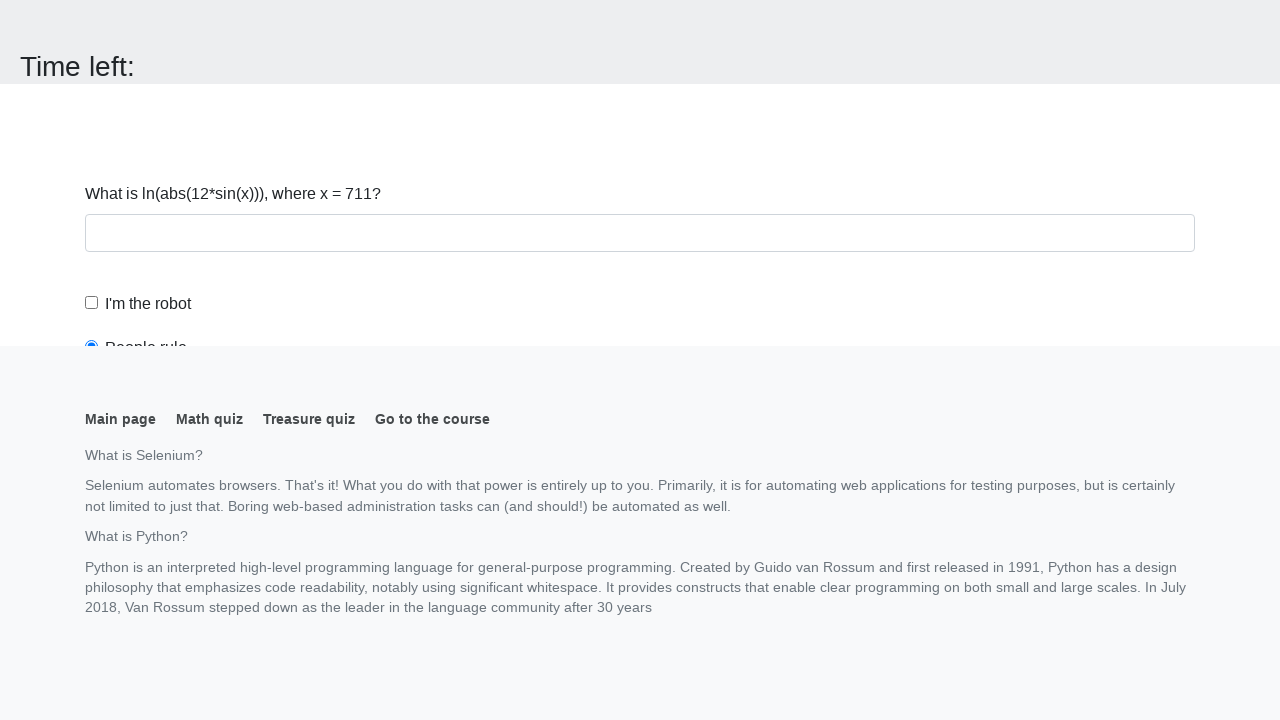

Waited for form submission result
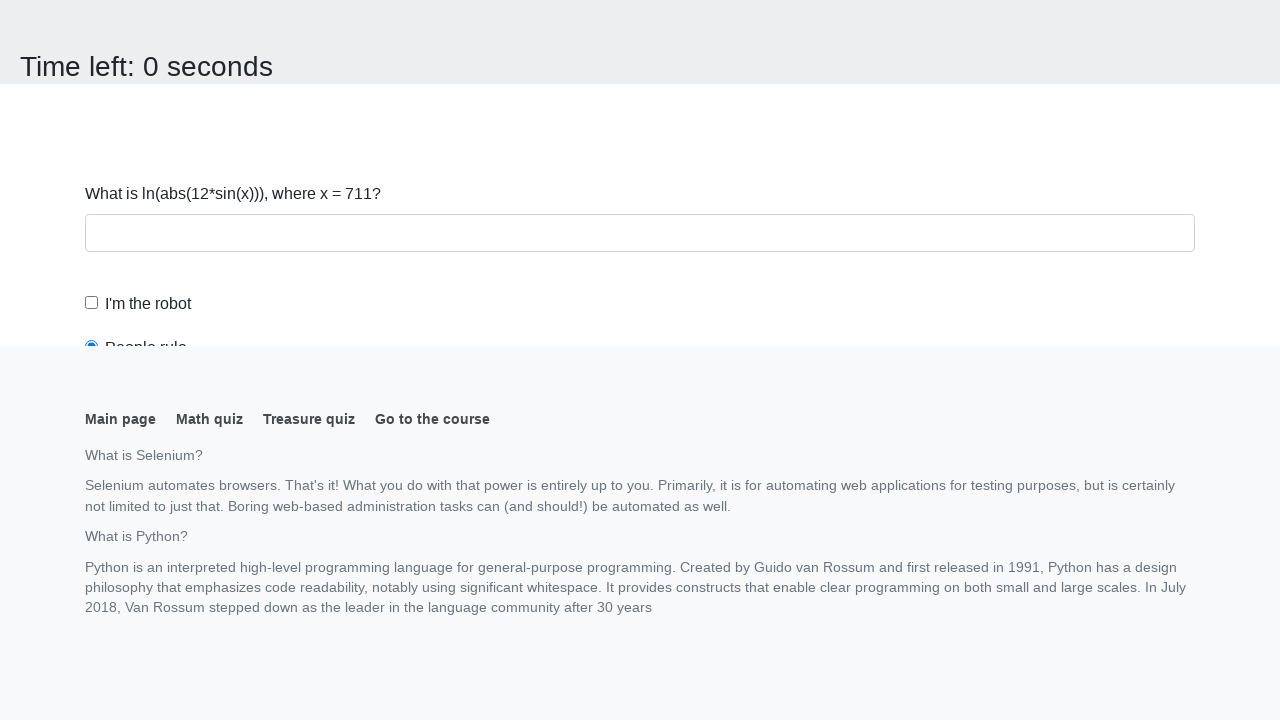

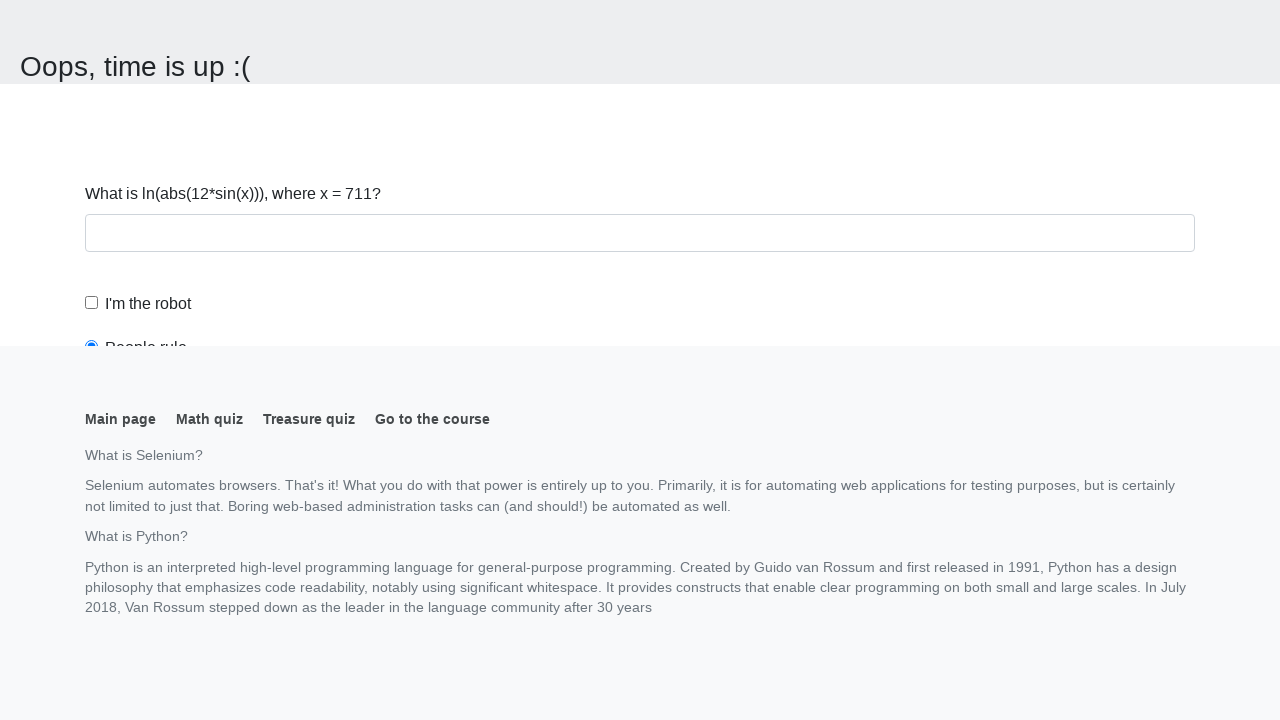